Tests dropdown functionality by selecting options using index, value, and visible text methods, then verifies the dropdown has the expected number of options.

Starting URL: https://the-internet.herokuapp.com/dropdown

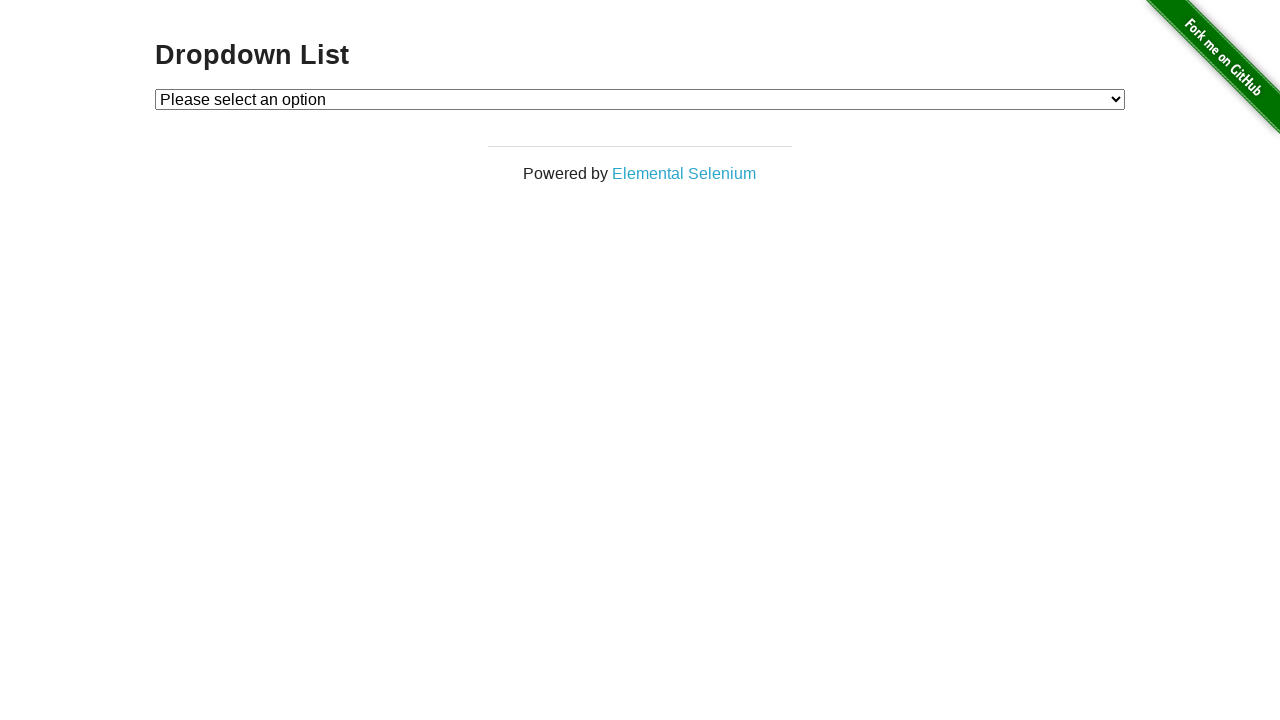

Selected Option 1 using index 1 from dropdown on #dropdown
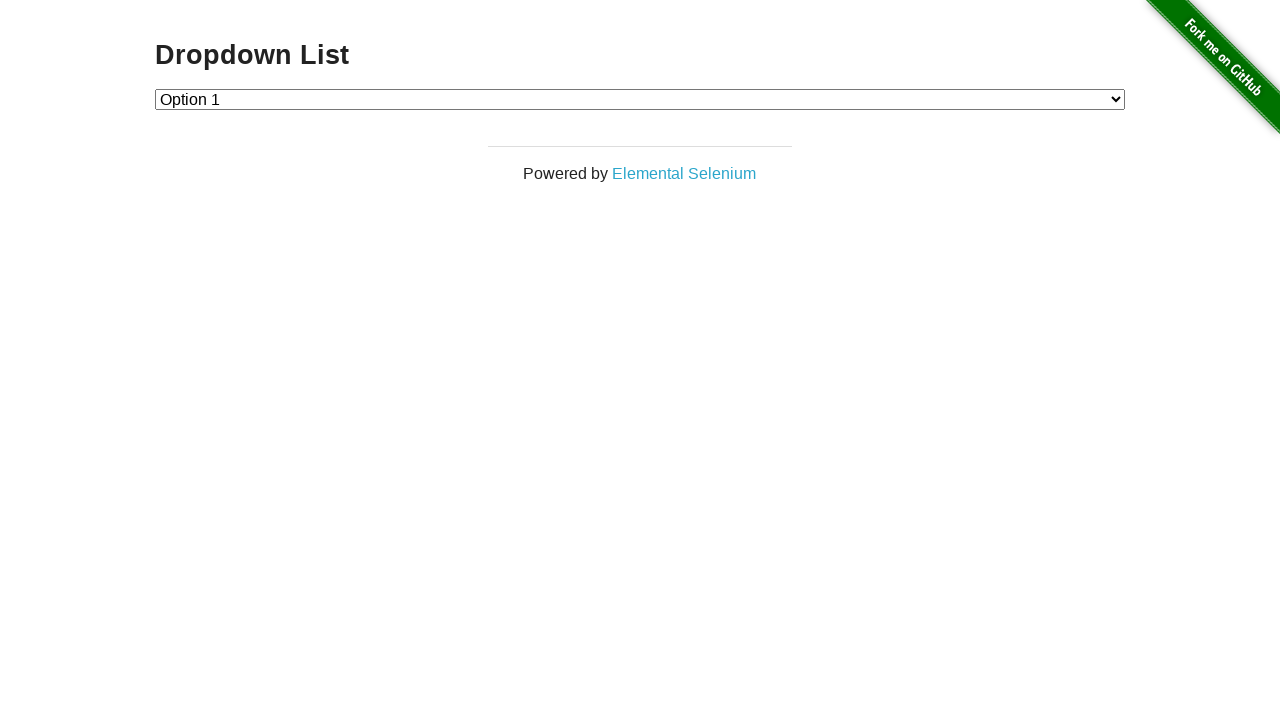

Selected Option 2 using value '2' from dropdown on #dropdown
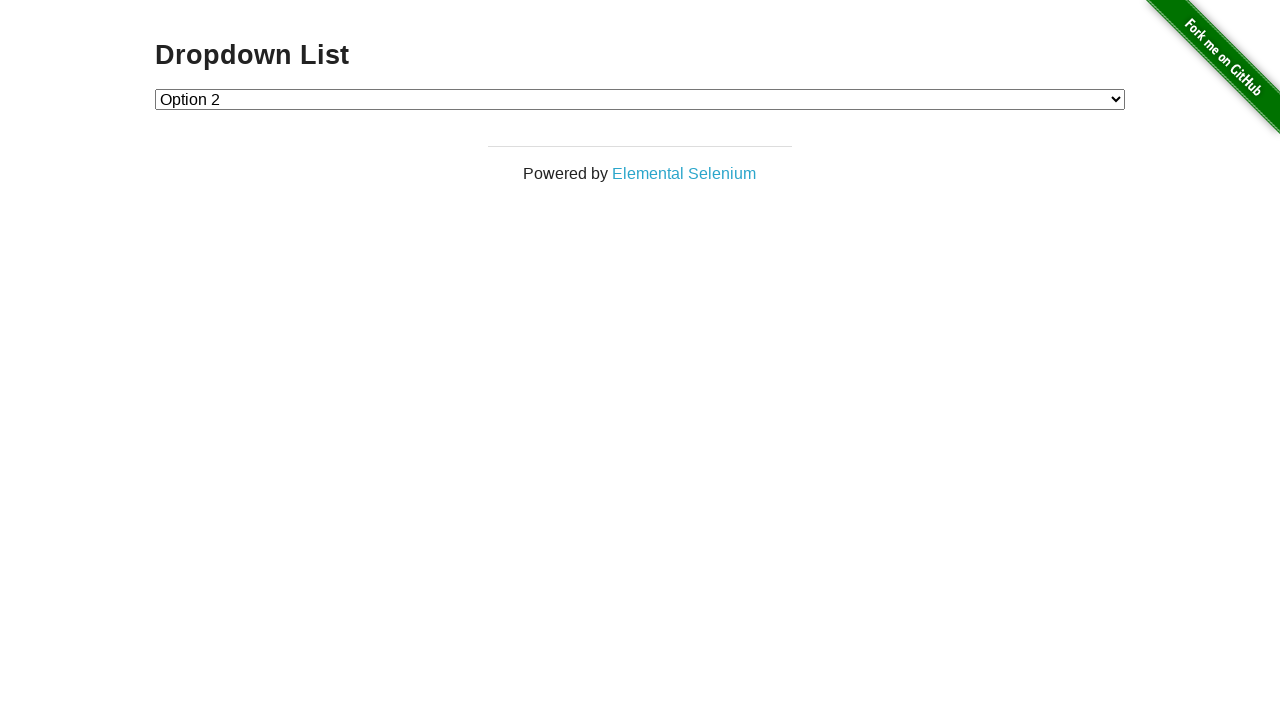

Selected Option 1 using visible text label from dropdown on #dropdown
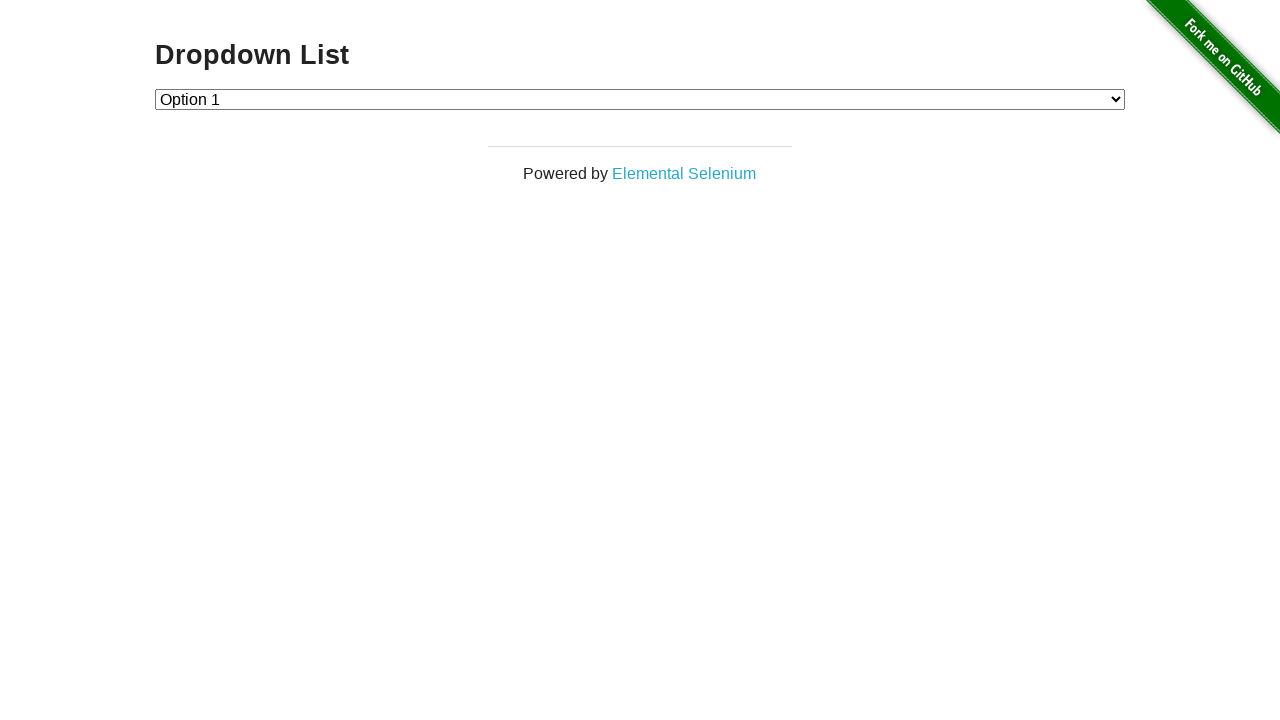

Retrieved all dropdown options
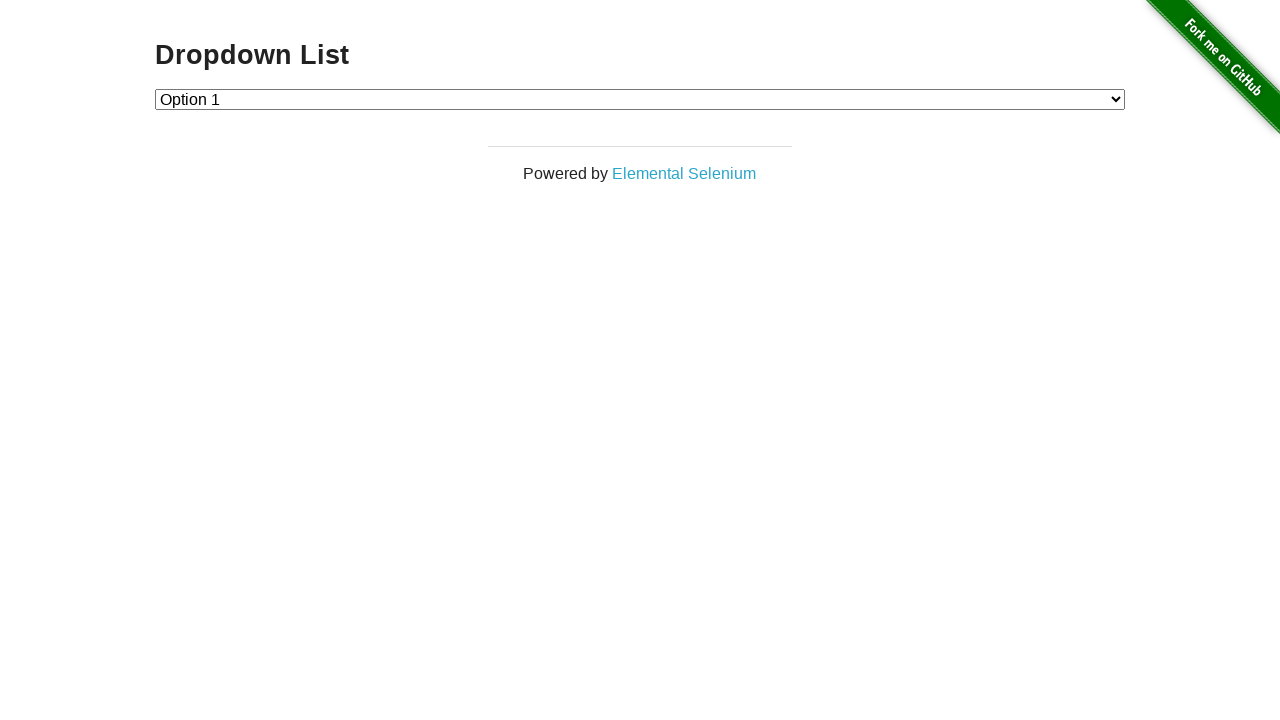

Verified dropdown contains exactly 3 options (including placeholder)
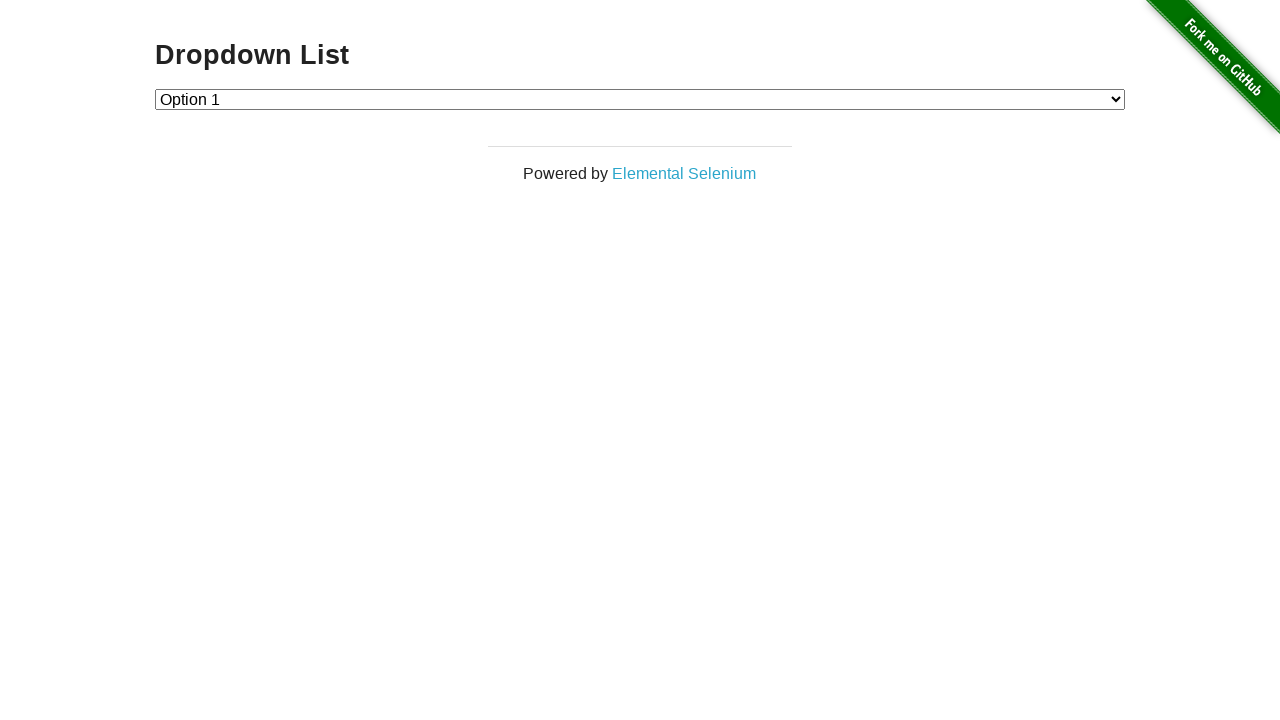

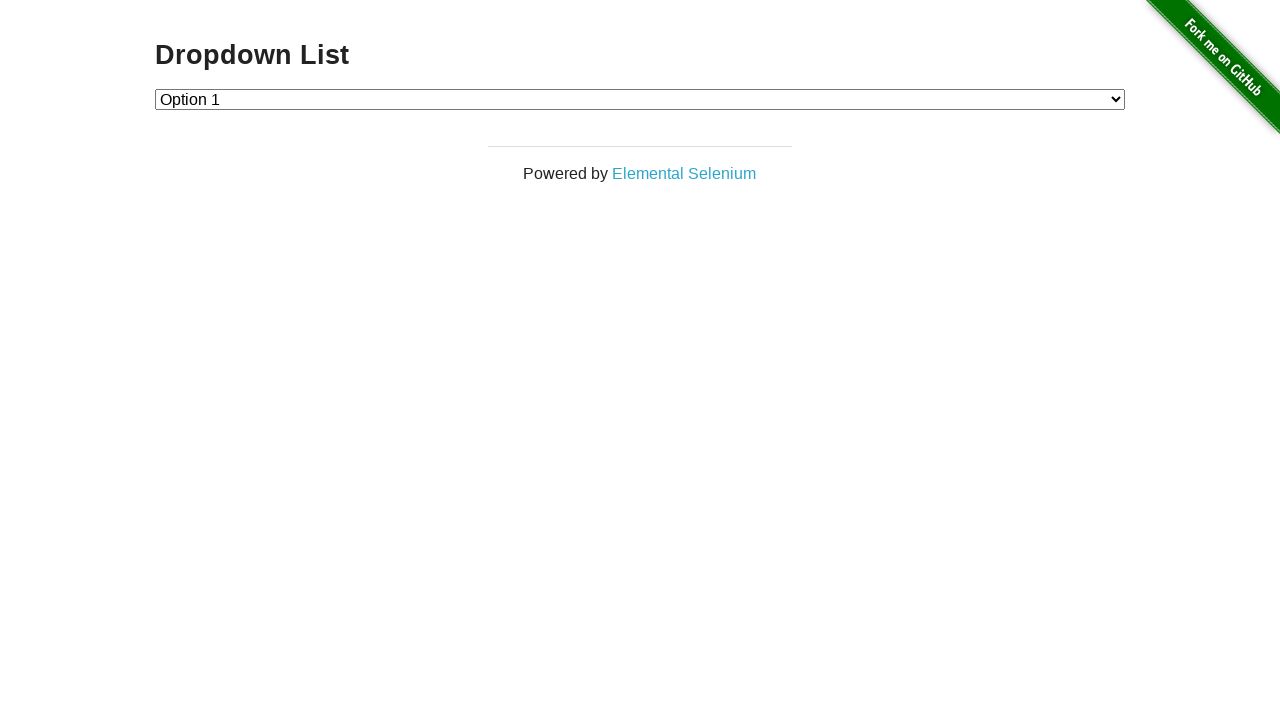